Clicks on the Standard Suite More Info button and verifies navigation to the room details page

Starting URL: https://ancabota09.wixsite.com/intern/rooms

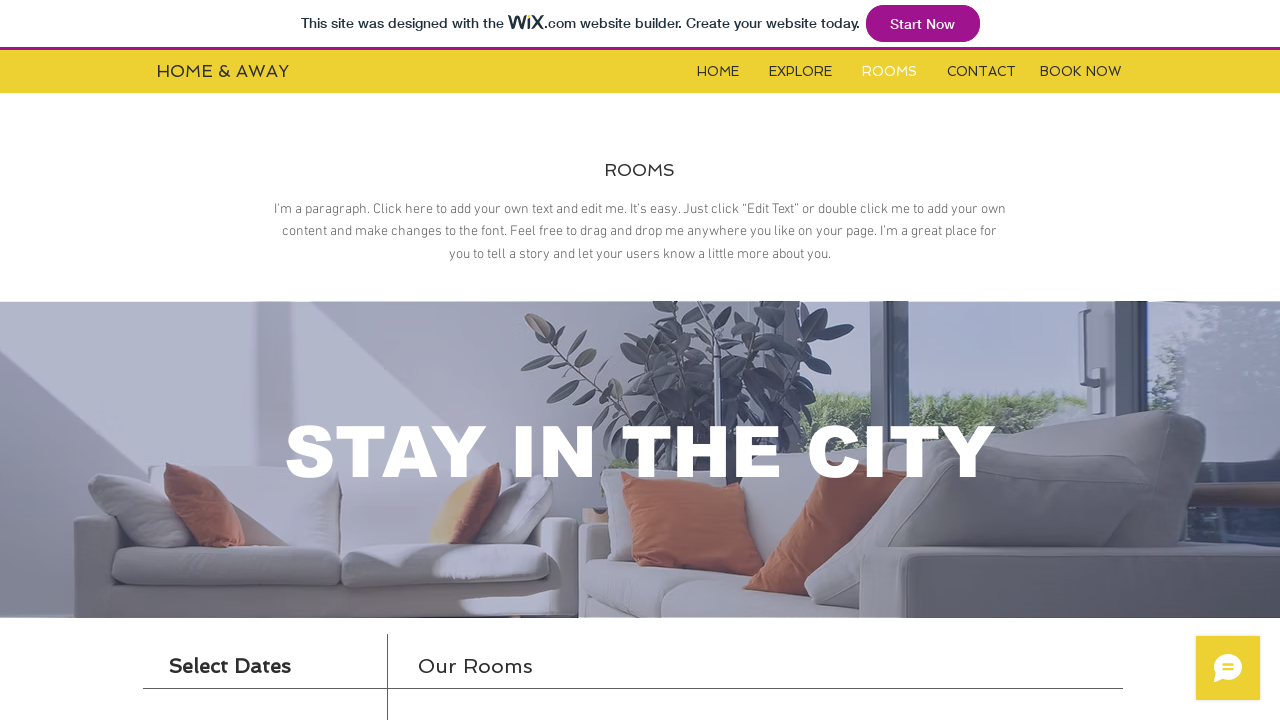

Located rooms iframe
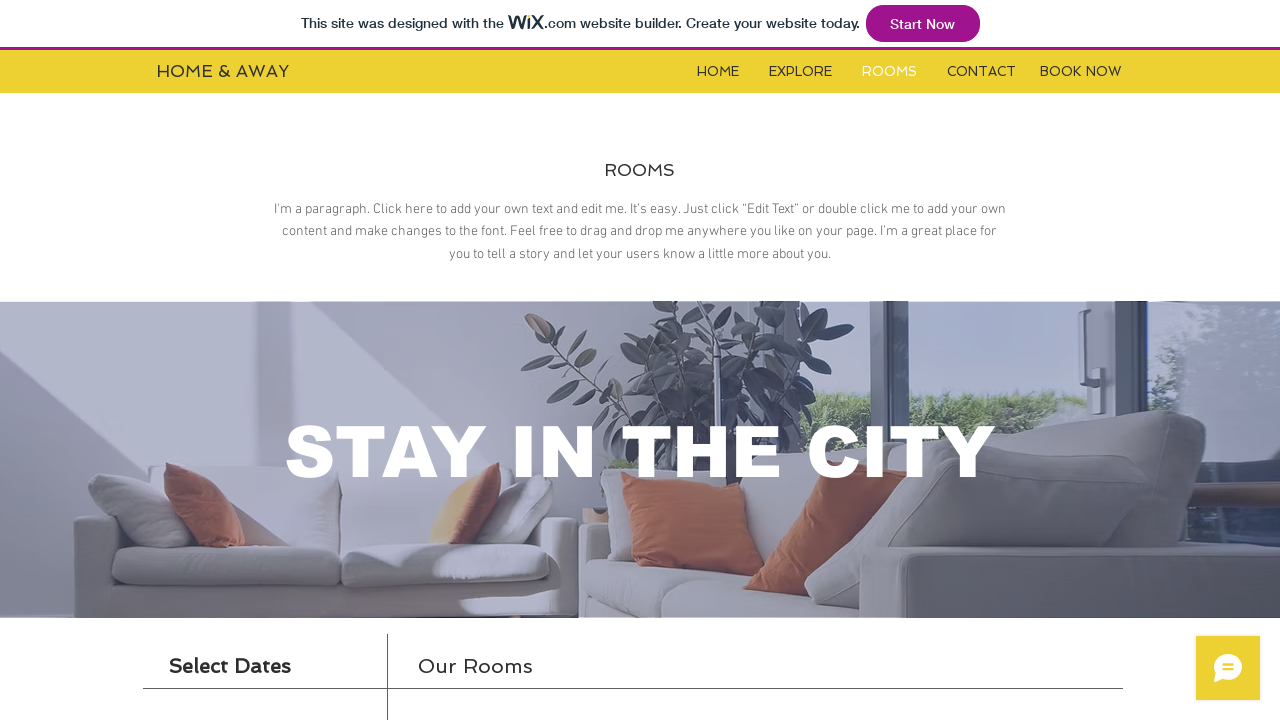

Standard Suite More Info button is visible
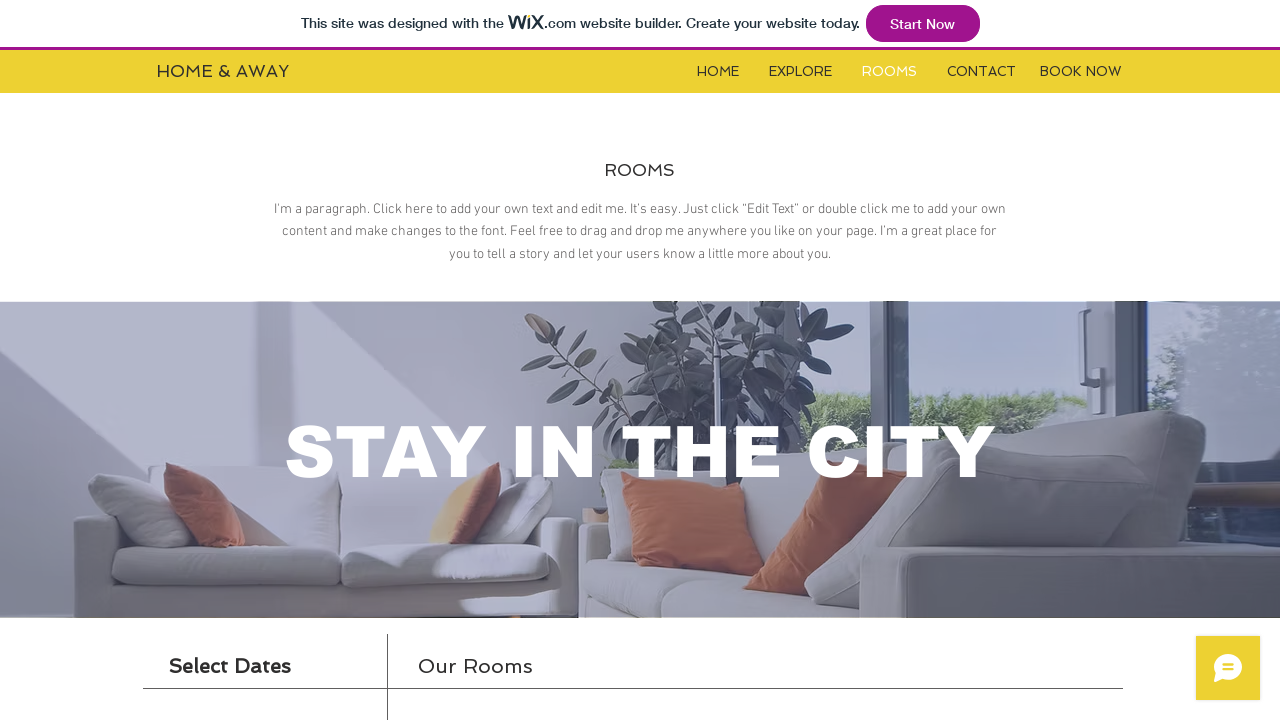

Clicked Standard Suite More Info button at (1034, 360) on xpath=//*[@id='i6klgqap_0']/iframe >> internal:control=enter-frame >> xpath=//*[
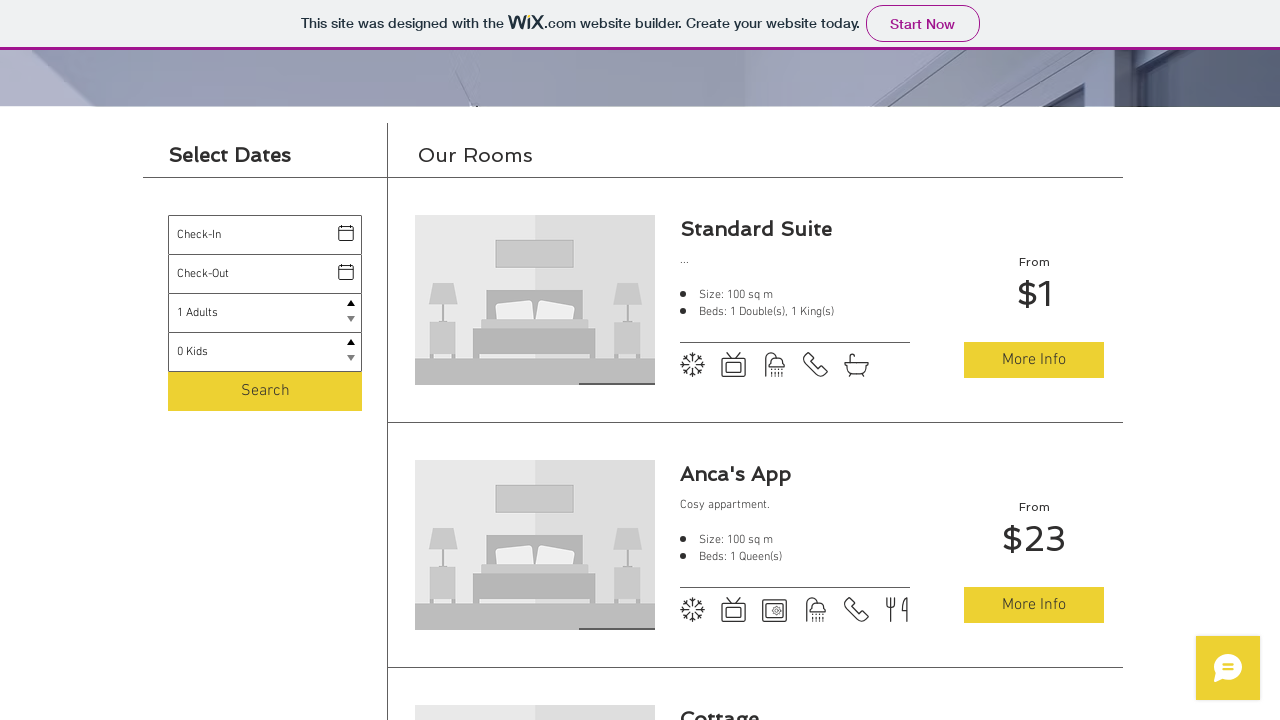

Navigated to Standard Suite room details page
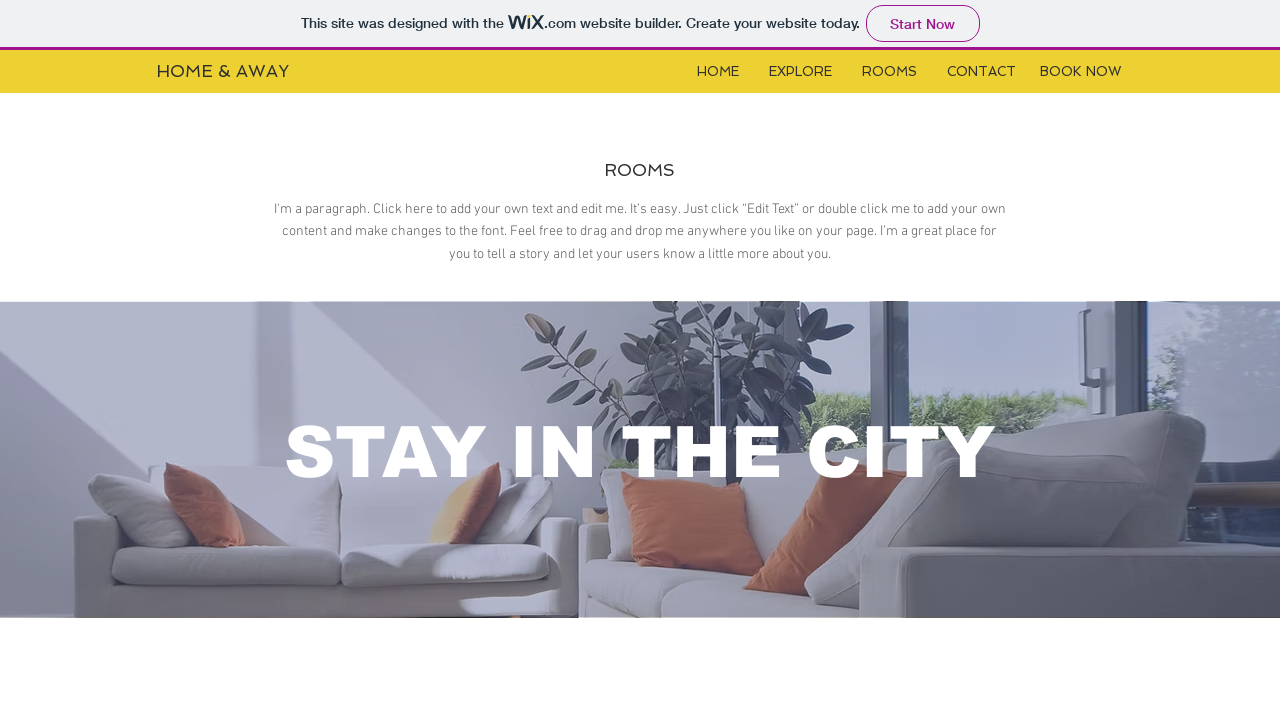

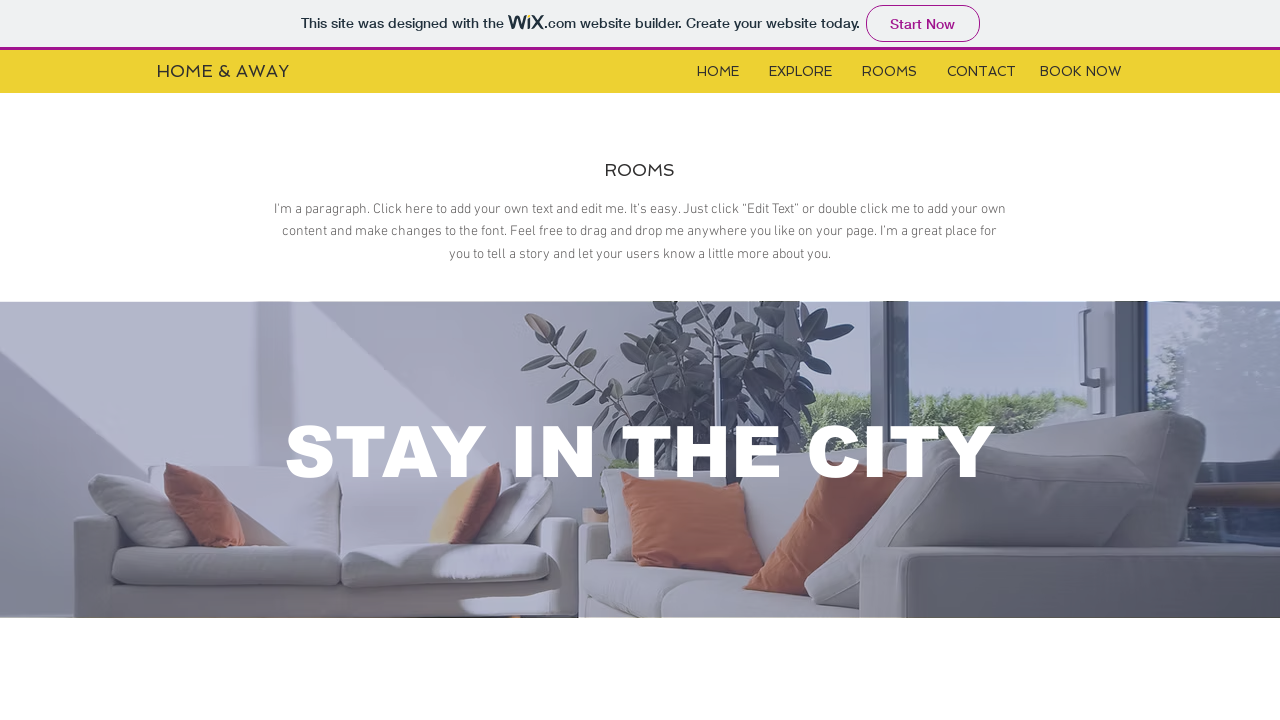